Demonstrates drag and drop by offset action from draggable element to target position

Starting URL: https://crossbrowsertesting.github.io/drag-and-drop

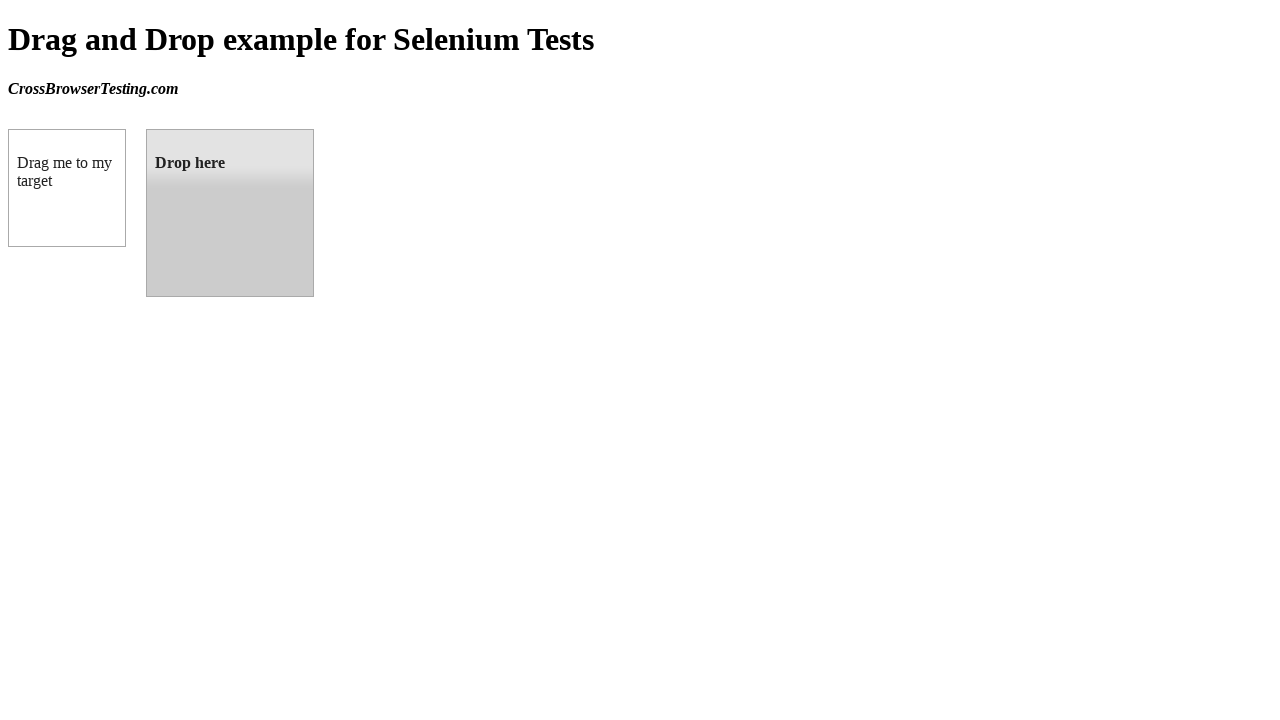

Located draggable source element (box A)
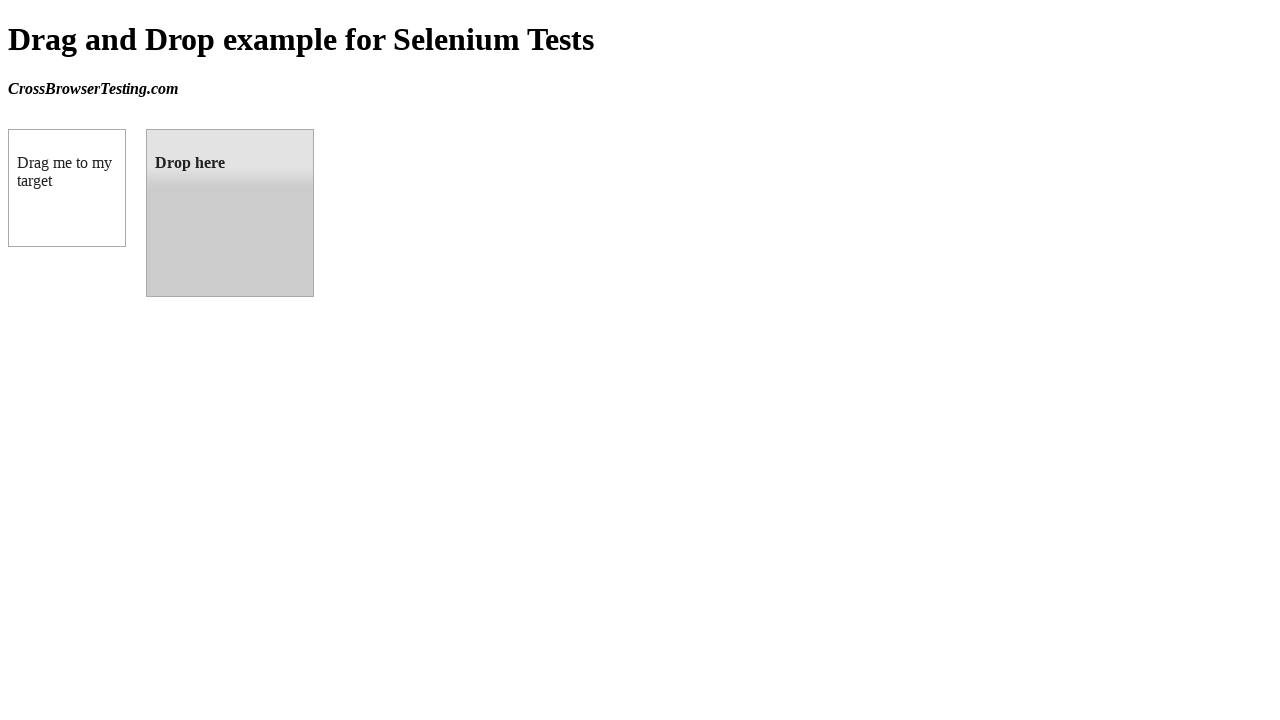

Located droppable target element (box B)
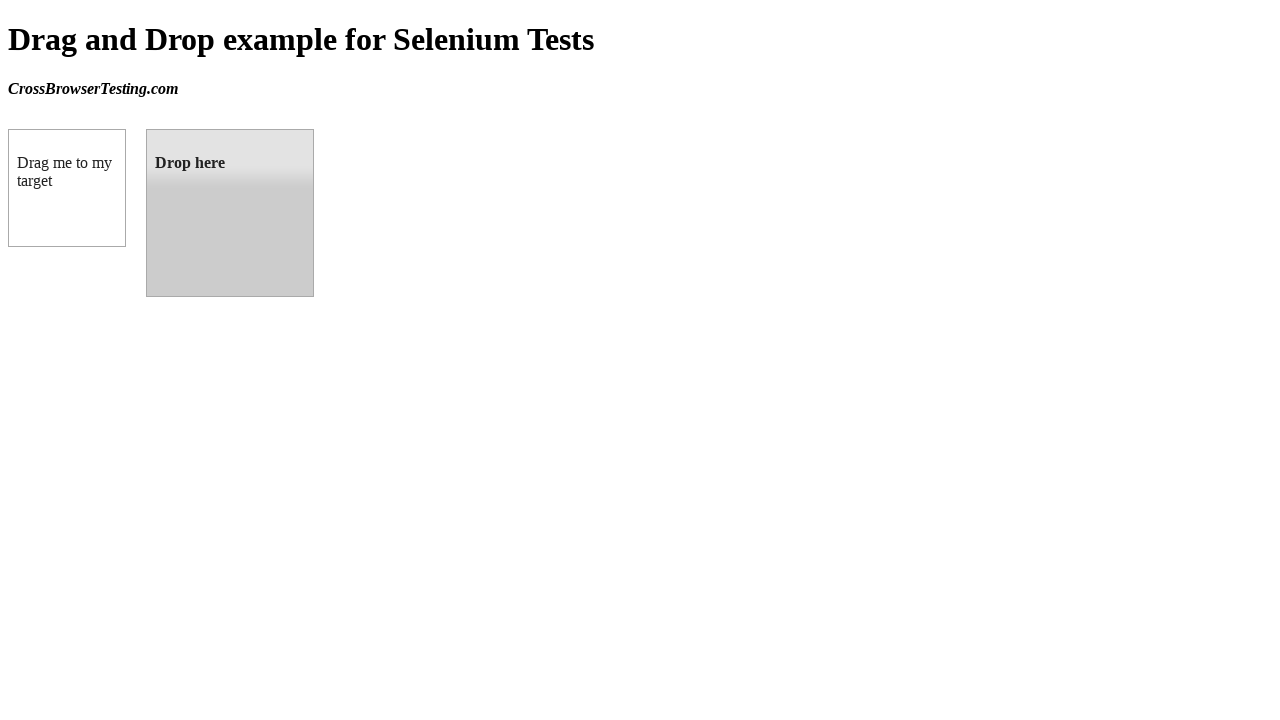

Retrieved bounding box coordinates of target element
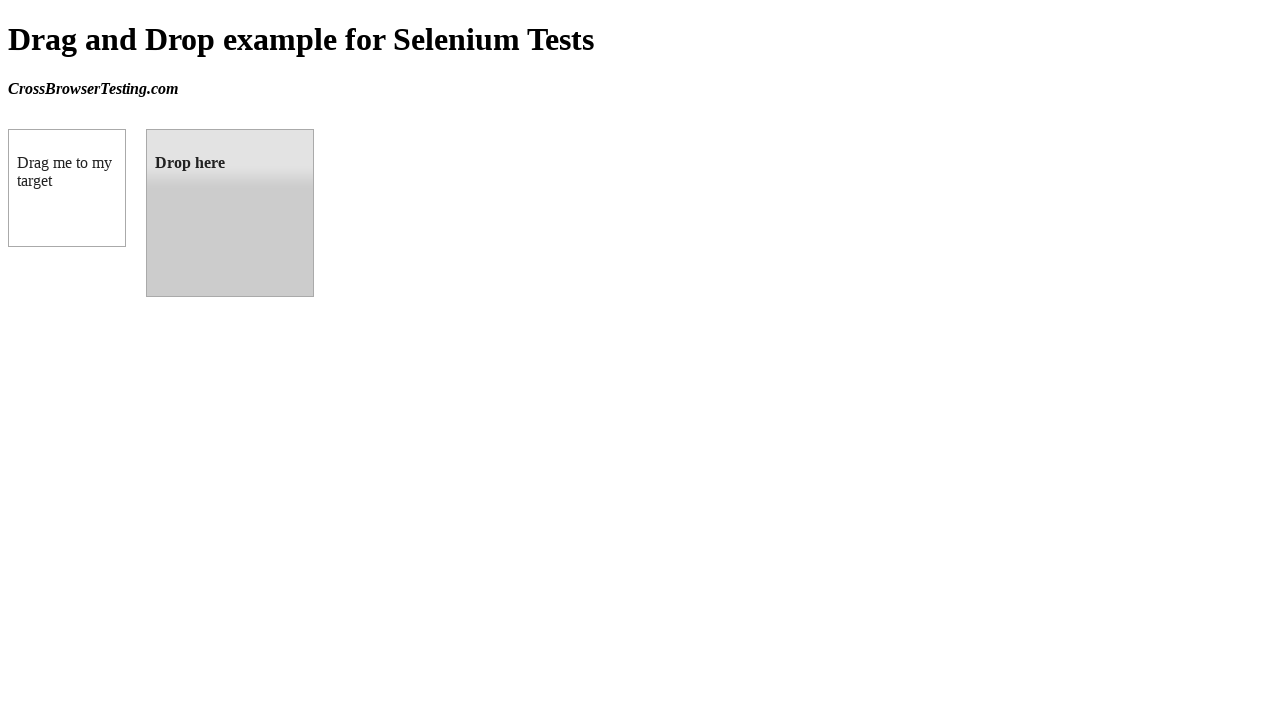

Performed drag and drop from box A to box B at (230, 213)
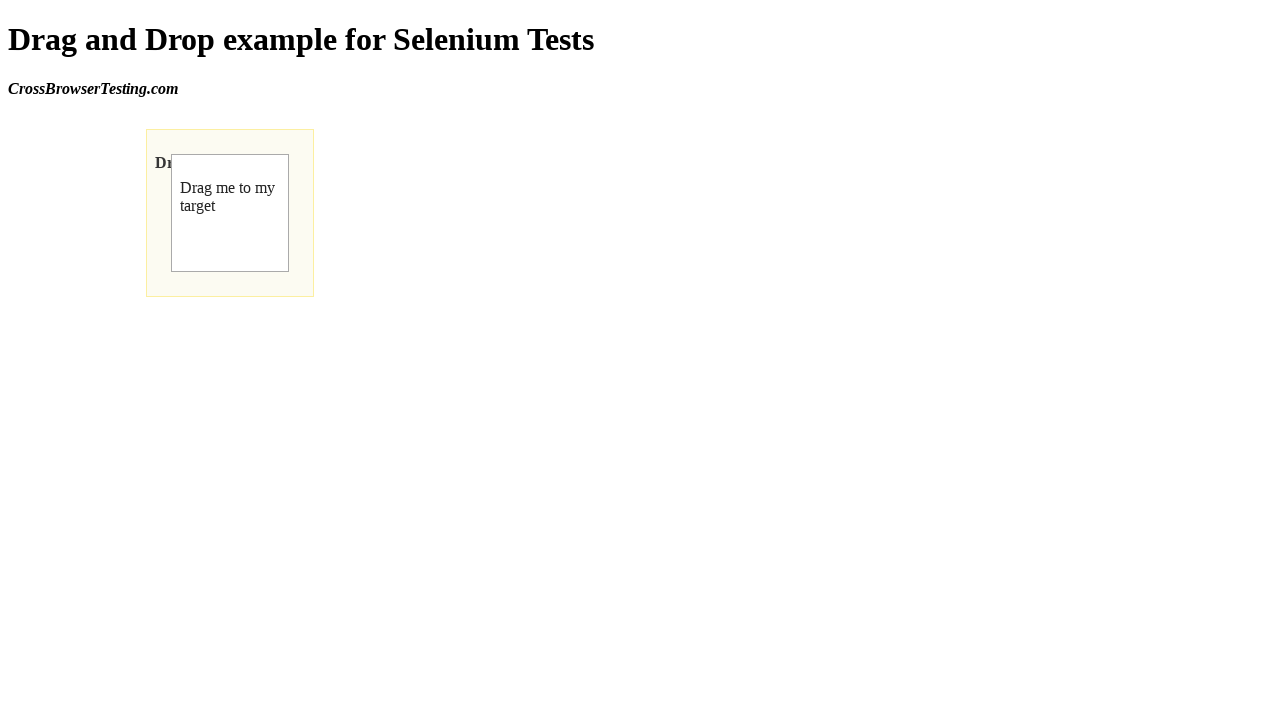

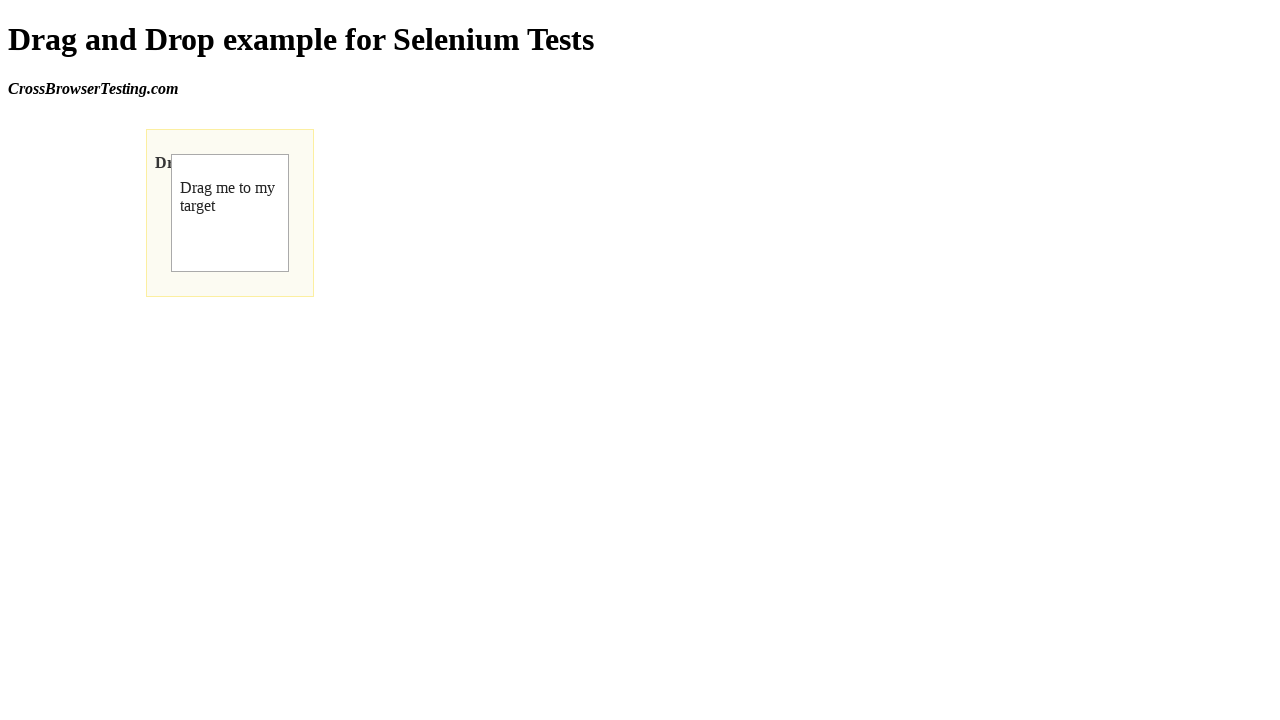